Tests OyoRooms hotel search functionality by entering a city, submitting the search, and interacting with hotel listings

Starting URL: https://www.oyorooms.com/

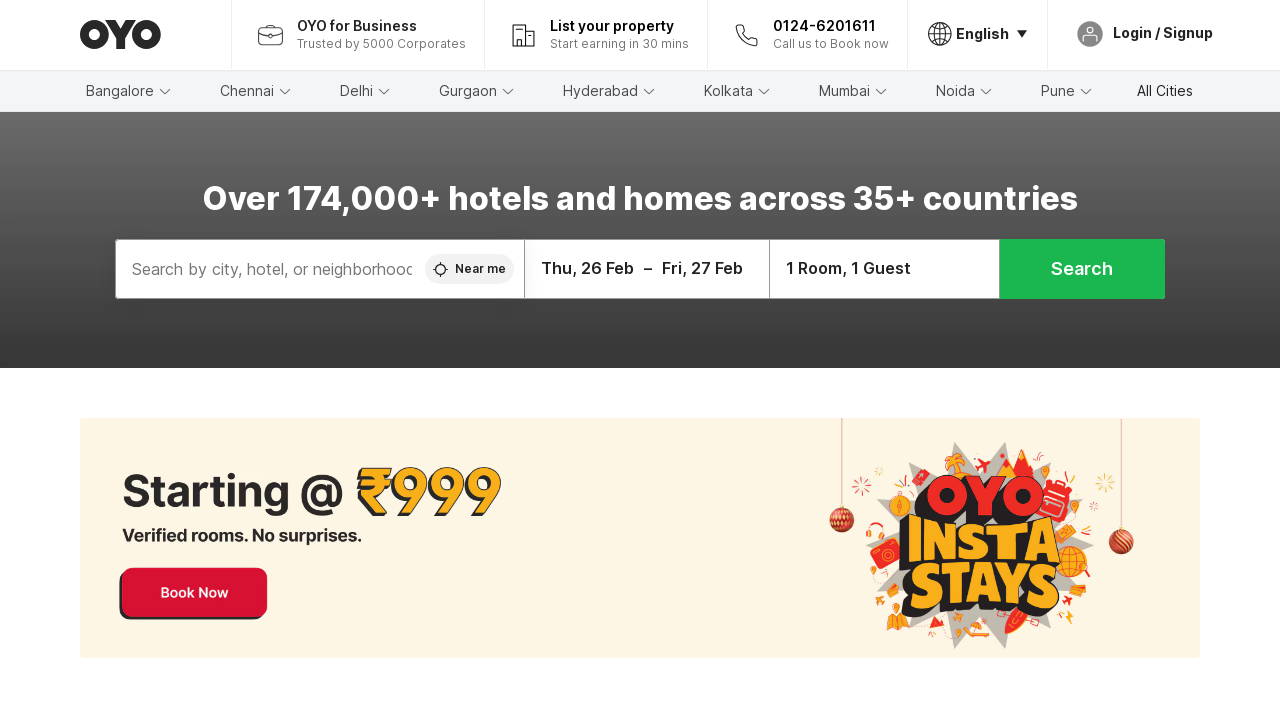

Entered 'Bangalore' in city search field on #autoComplete__home
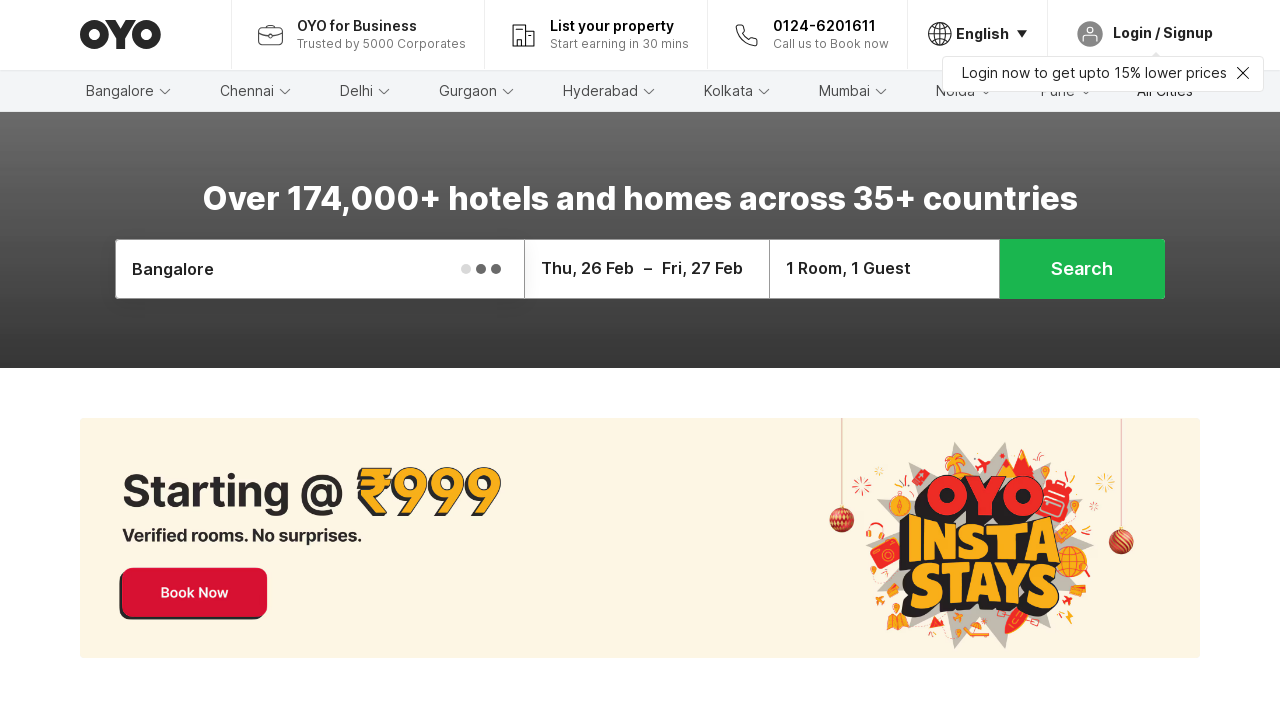

Waited for autocomplete suggestions to appear
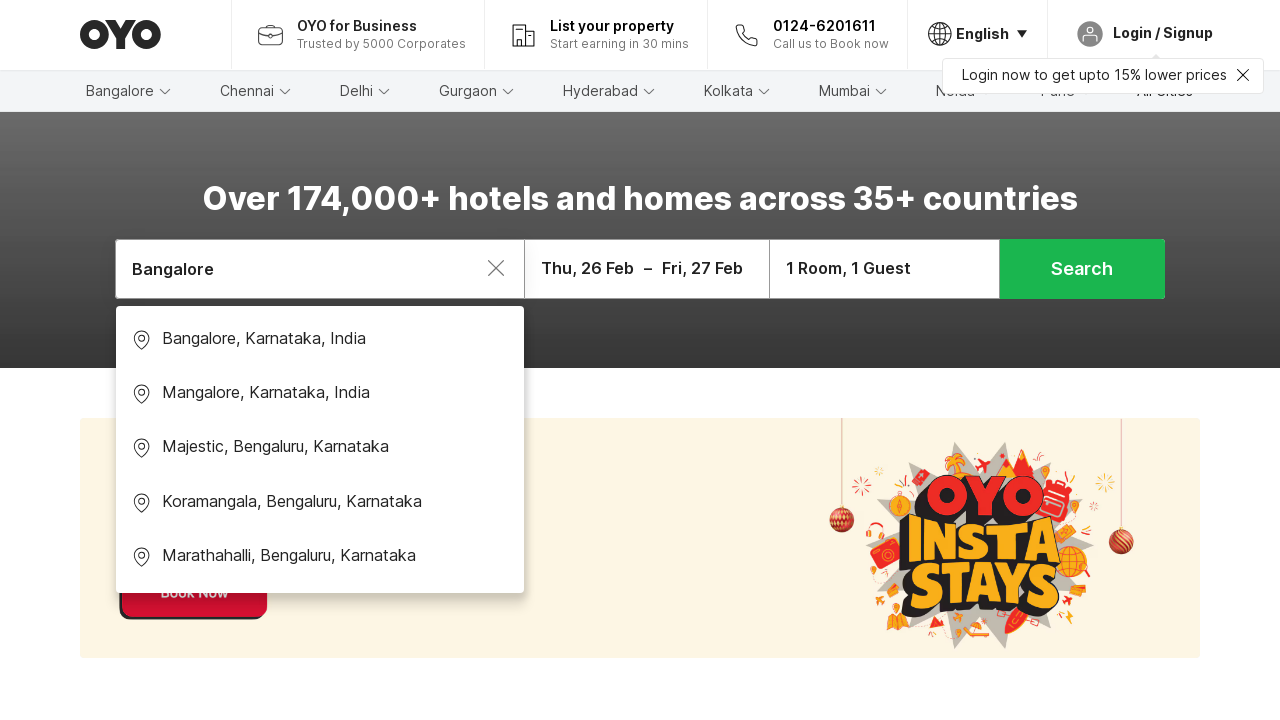

Pressed ArrowDown to navigate autocomplete options on #autoComplete__home
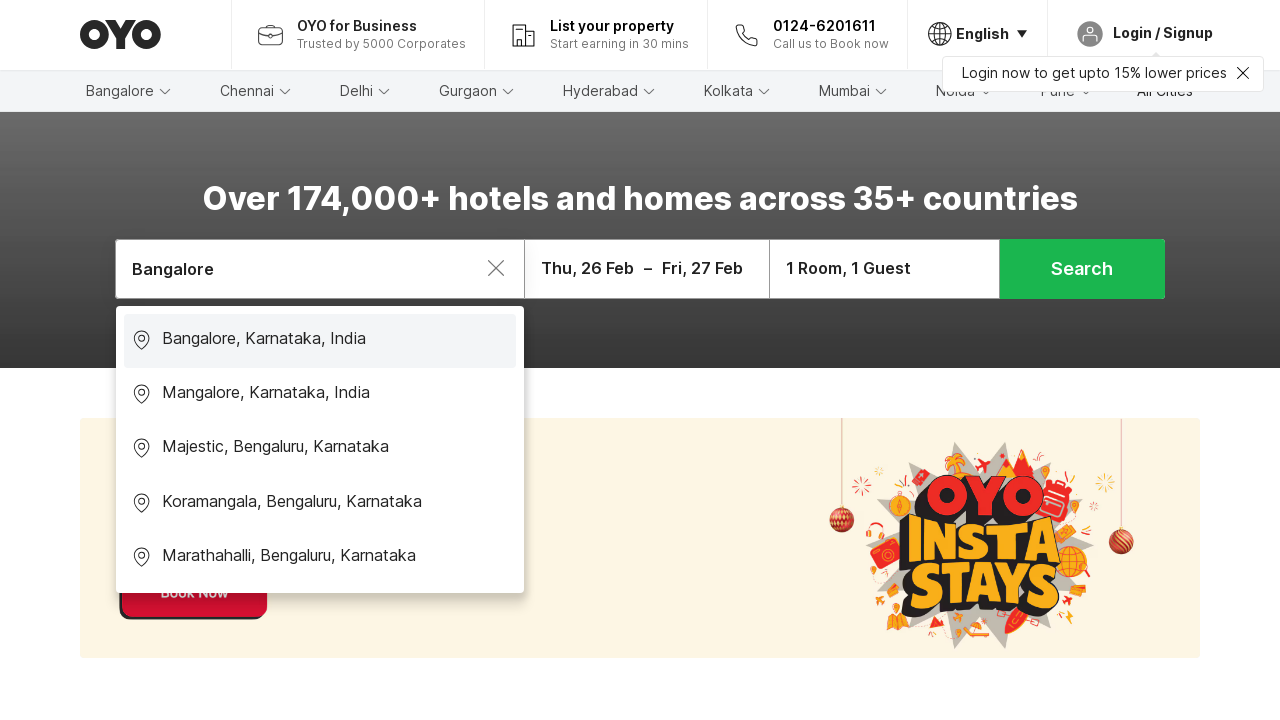

Pressed Enter to select autocomplete suggestion on #autoComplete__home
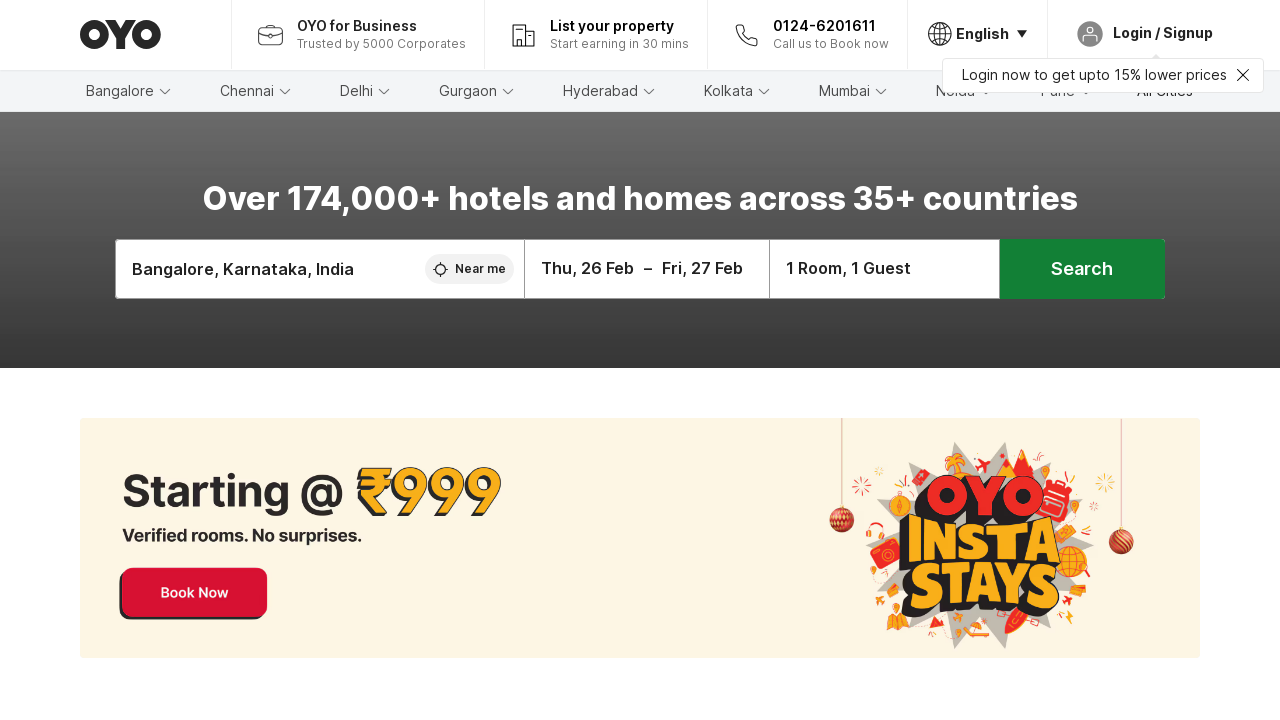

Clicked search button to search for hotels at (1082, 269) on xpath=//div[@data-cms-template='cWeb-Search']/div[4]/button
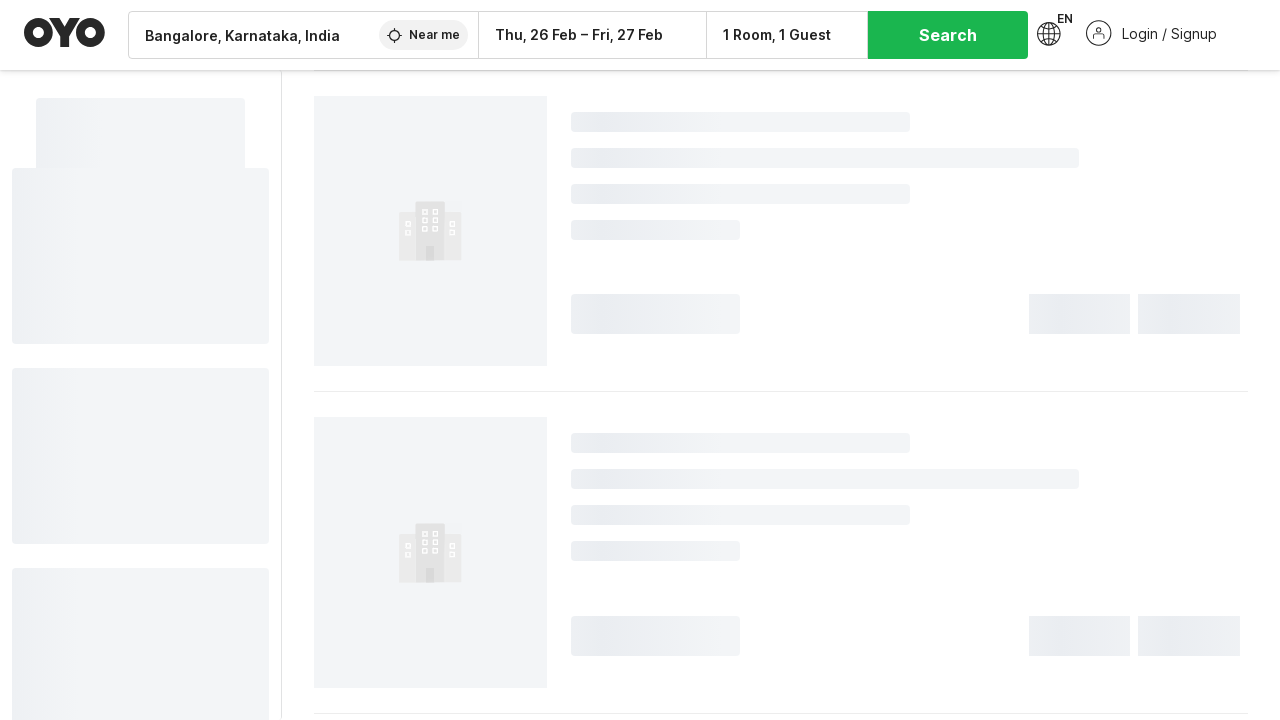

Waited for toggle button to become visible
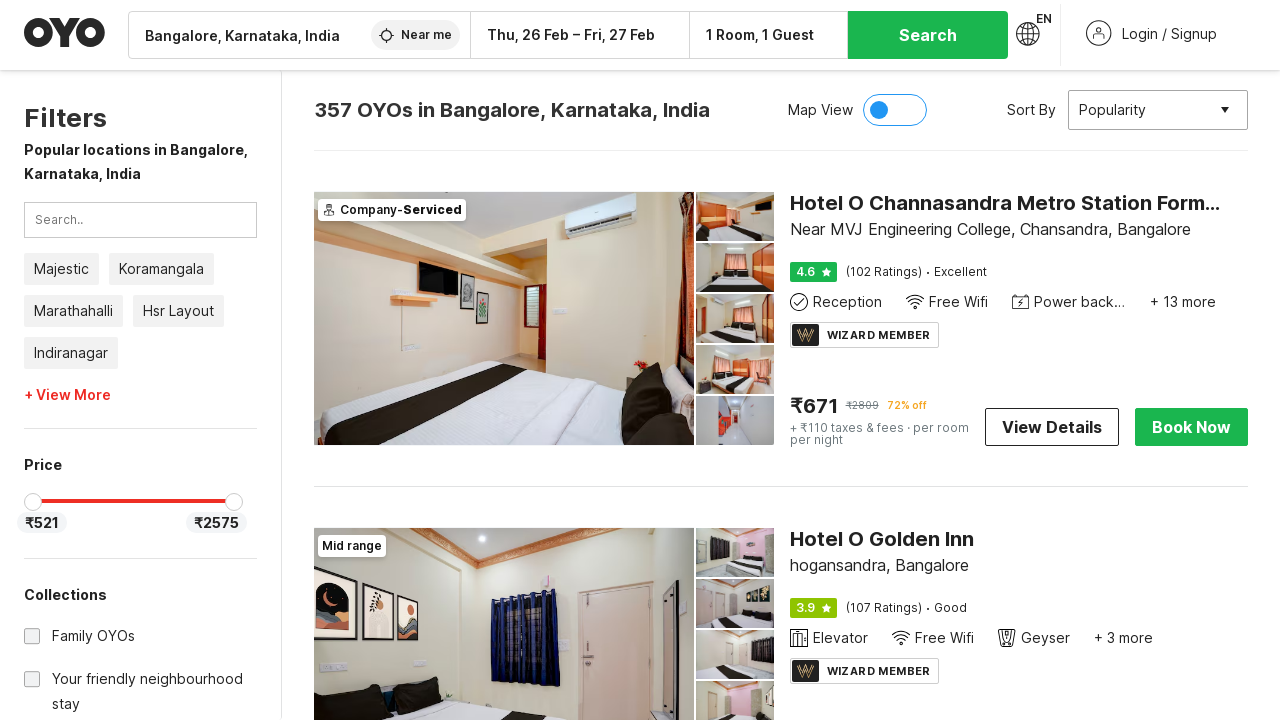

Waited for hotel listings section to load
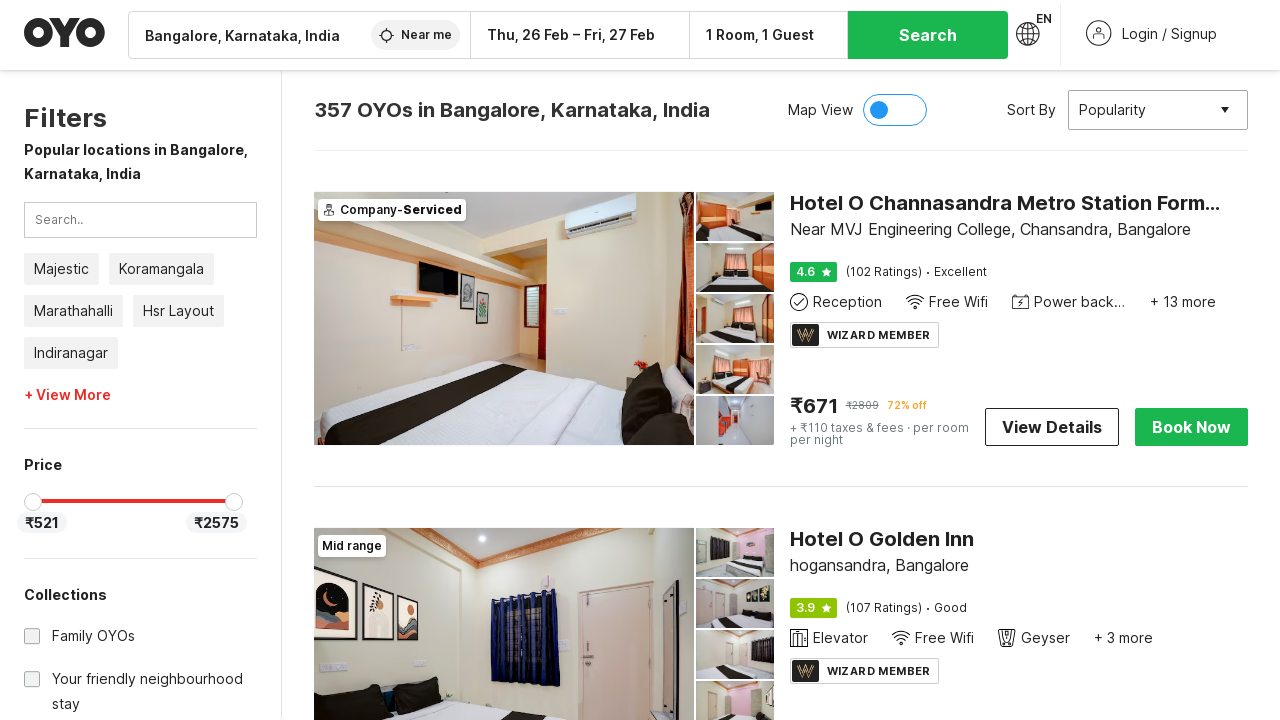

Retrieved 20 hotel listings
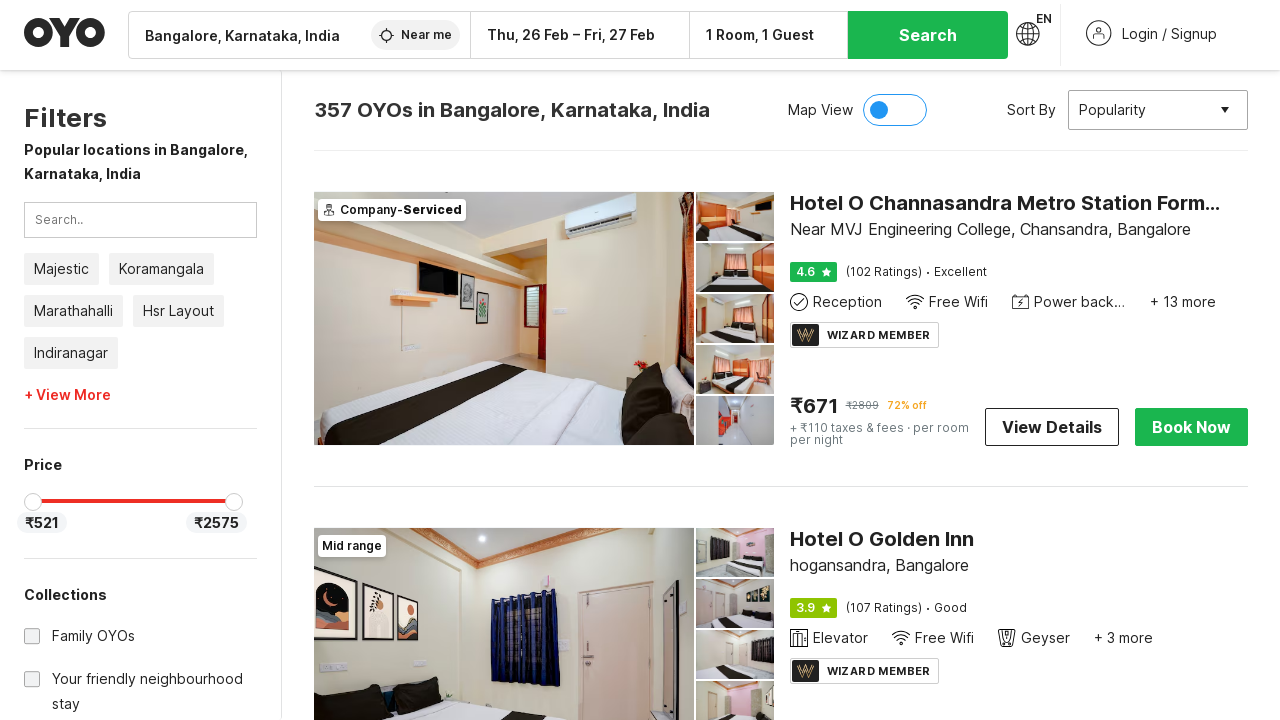

Clicked action button on first hotel listing at (1191, 427) on (//div[@class='oyo-row oyo-row--no-spacing']/div[2]/button[2]/span)[1]
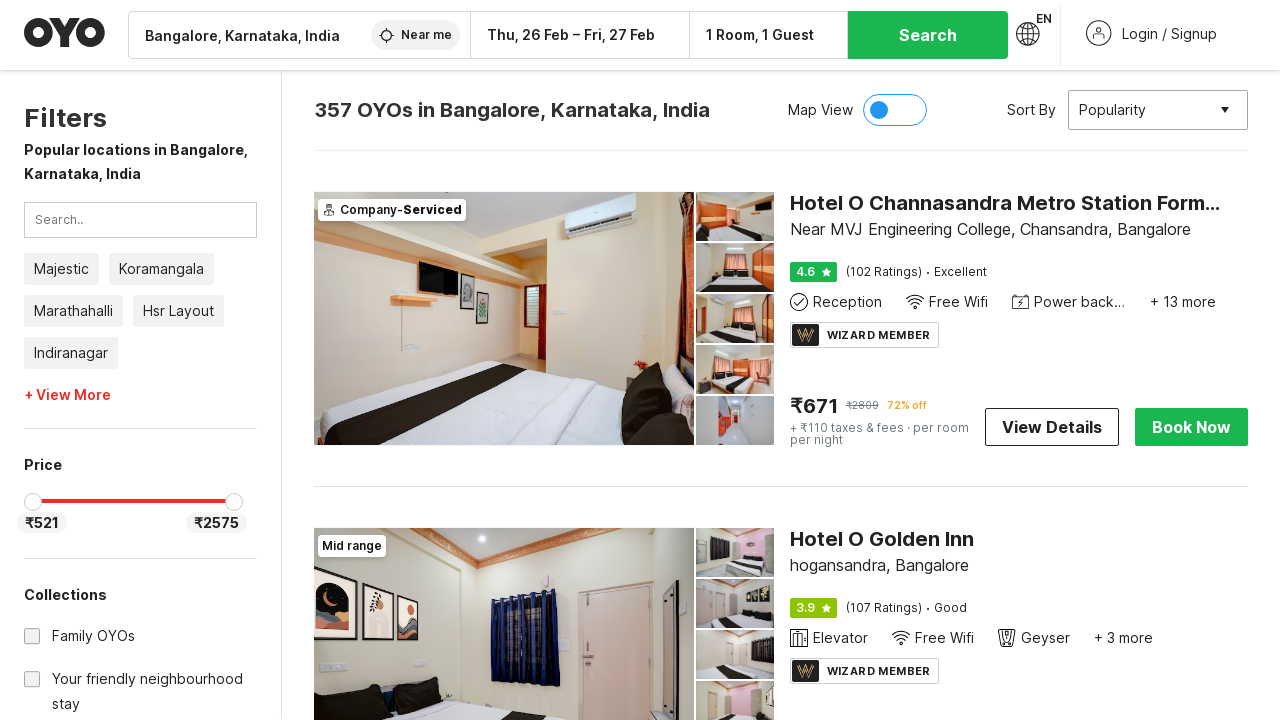

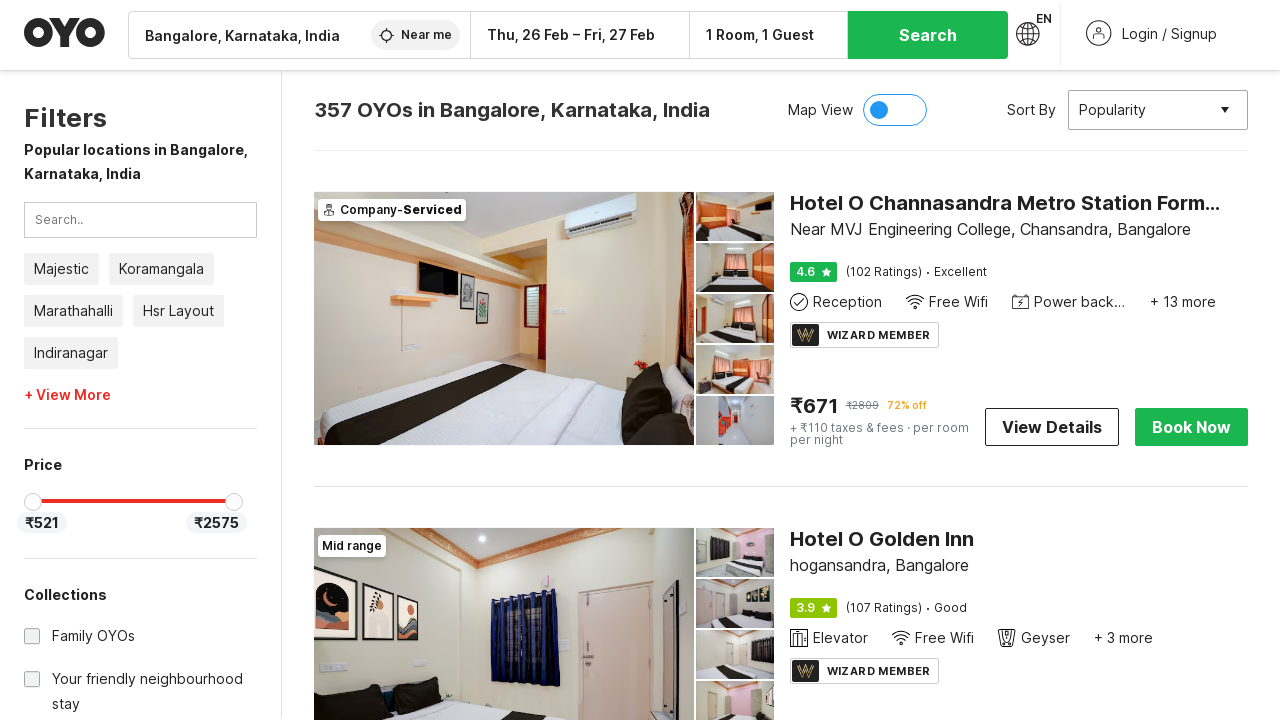